Tests form submission without username by filling only password field and checking if submit button remains visible

Starting URL: https://erikdark.github.io/Qa_autotests_reg_form_pop_up/

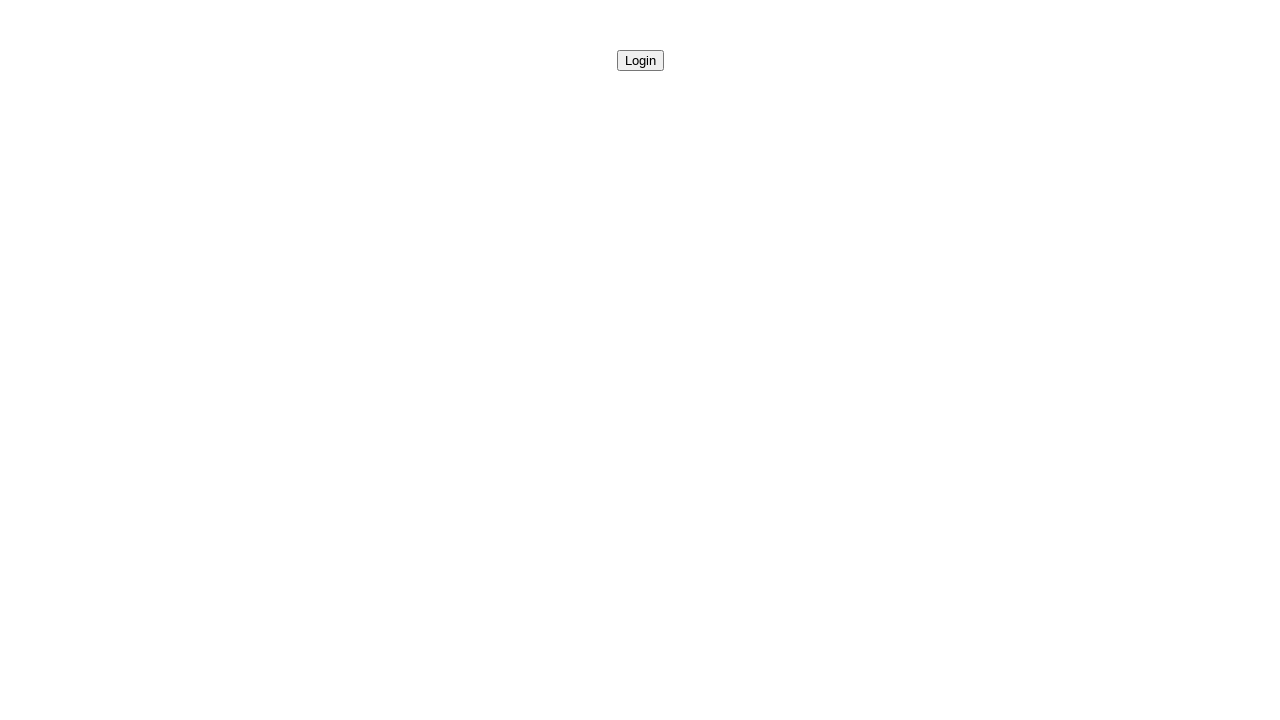

Clicked open modal button to display registration form at (640, 60) on #openModalButton
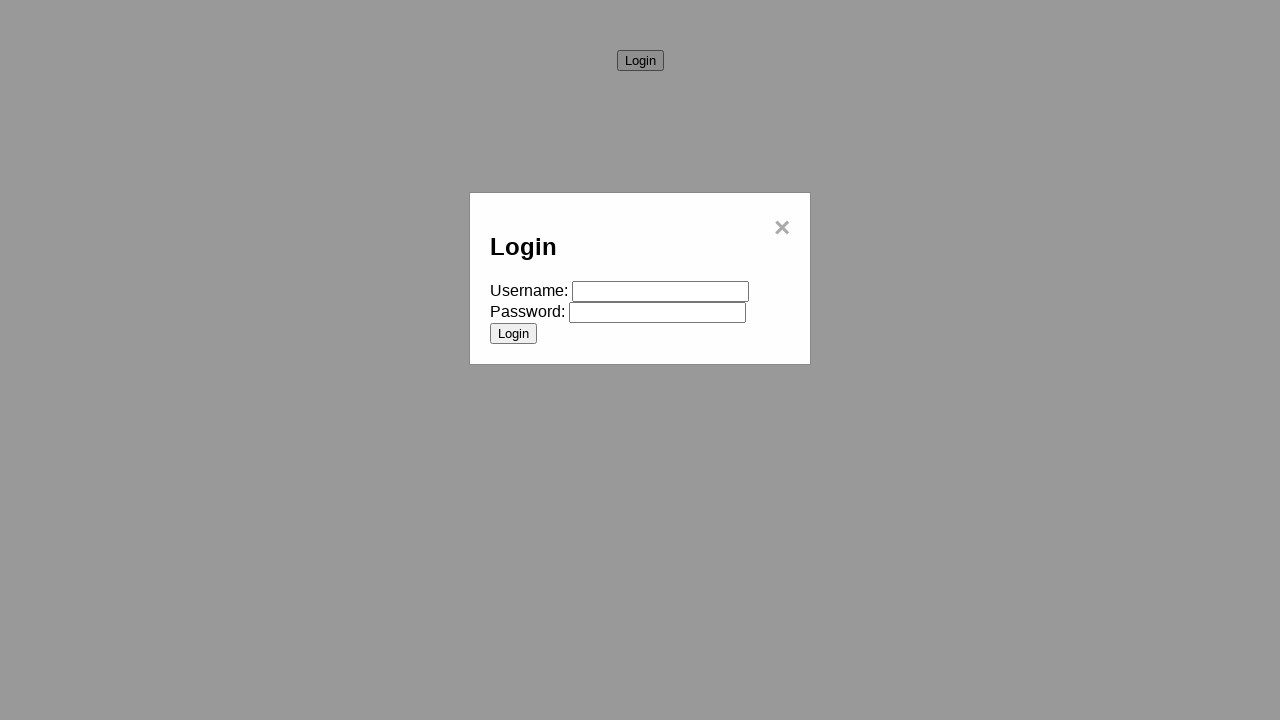

Filled password field with 'password123', leaving username empty on #password
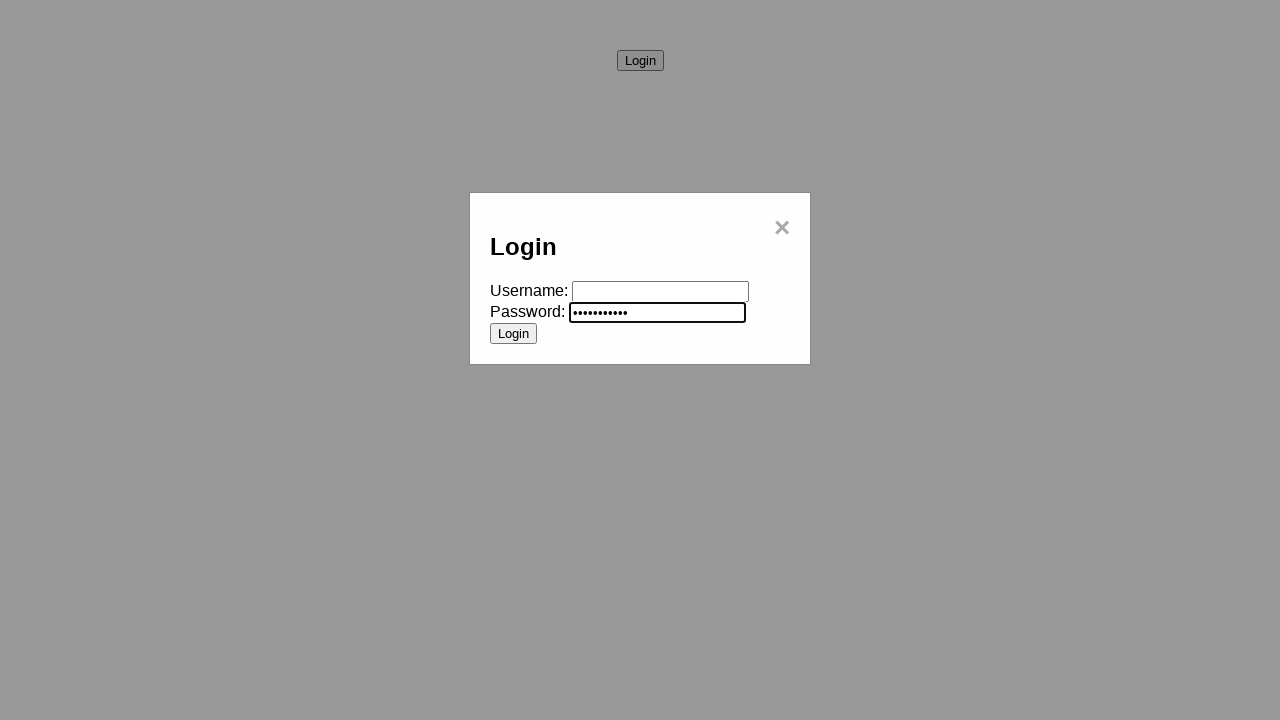

Clicked submit button to attempt form submission without username at (514, 333) on [type="submit"]
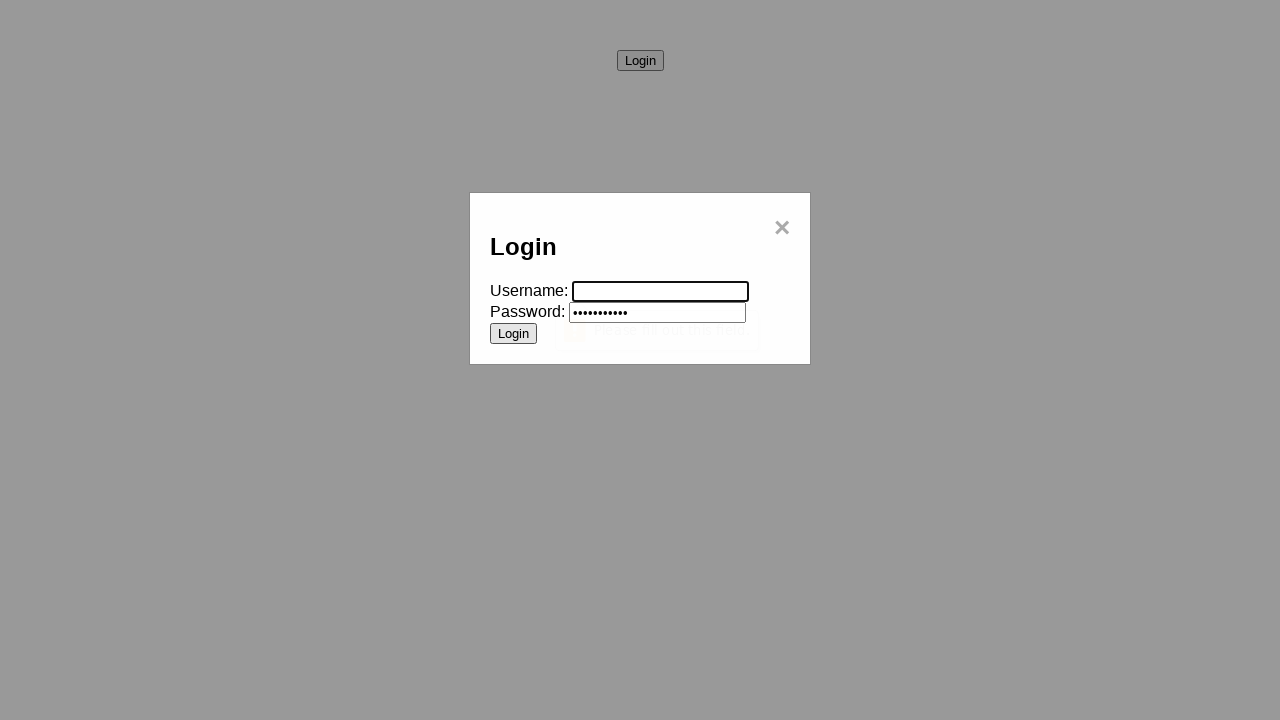

Verified submit button remains visible after failed validation (no username provided)
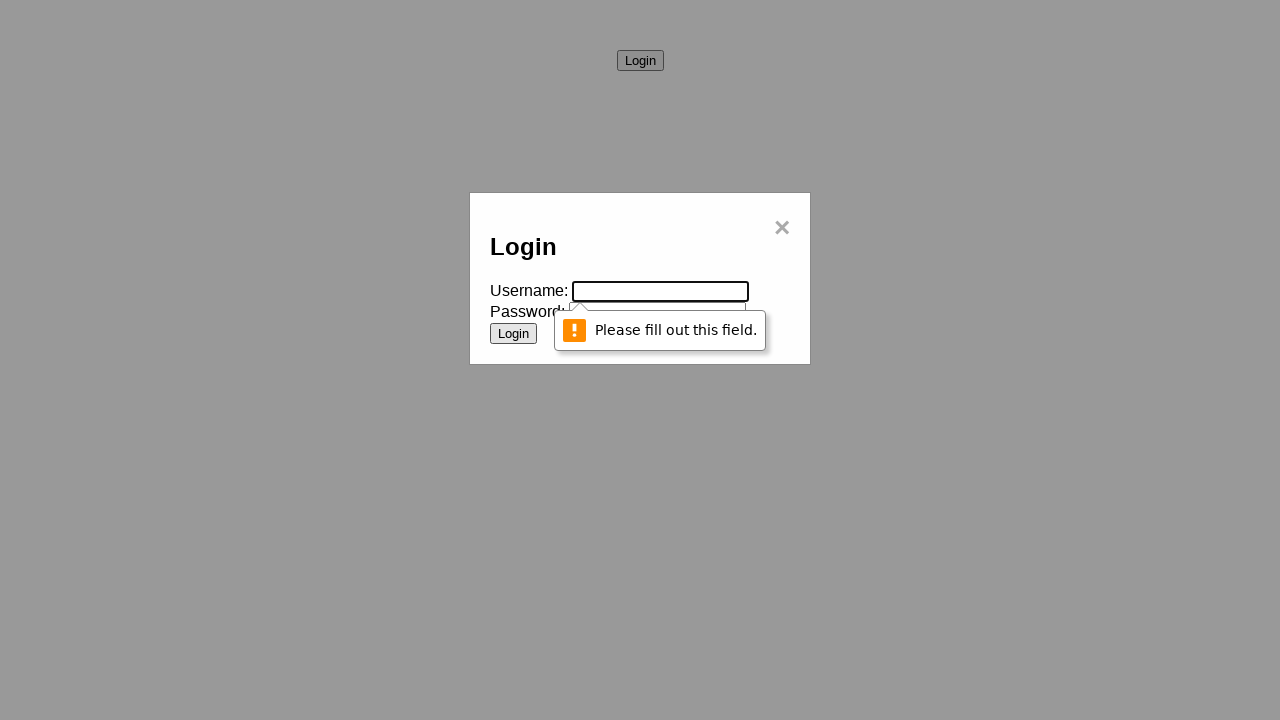

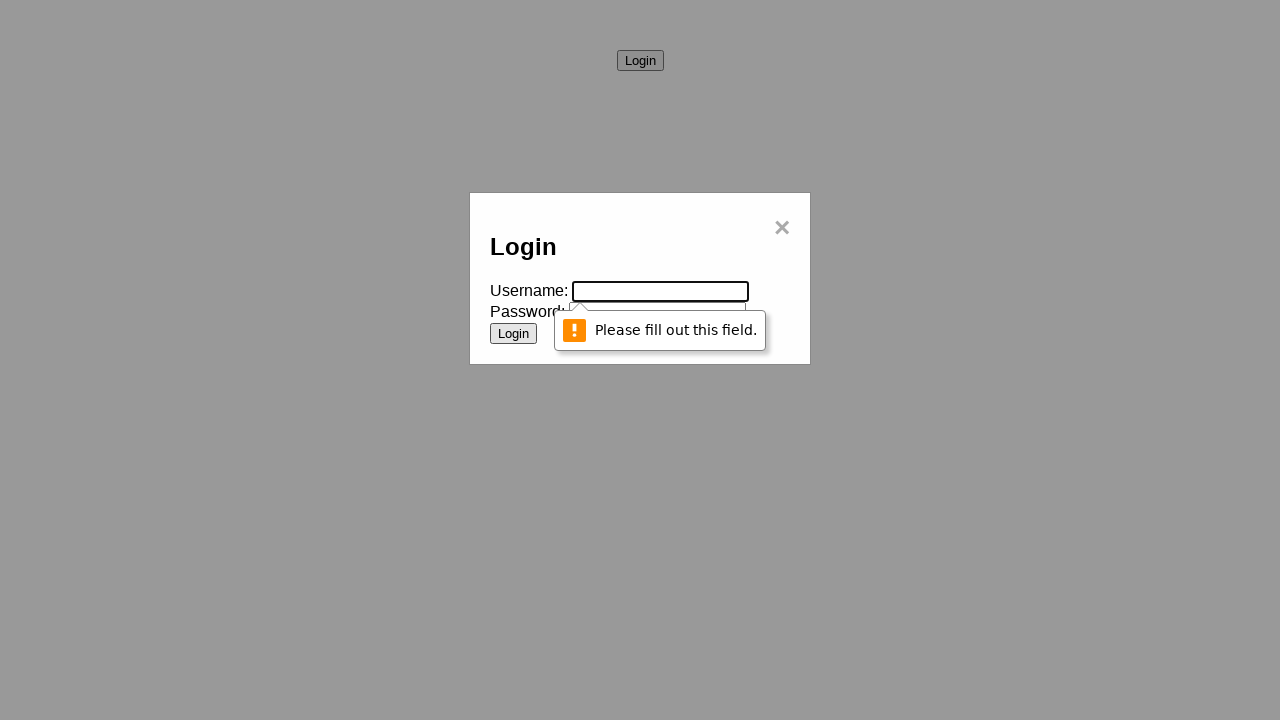